Tests the D2 language playground by filling code into the editor, clicking the compile button, and selecting a theme from the theme menu.

Starting URL: https://play.d2lang.com

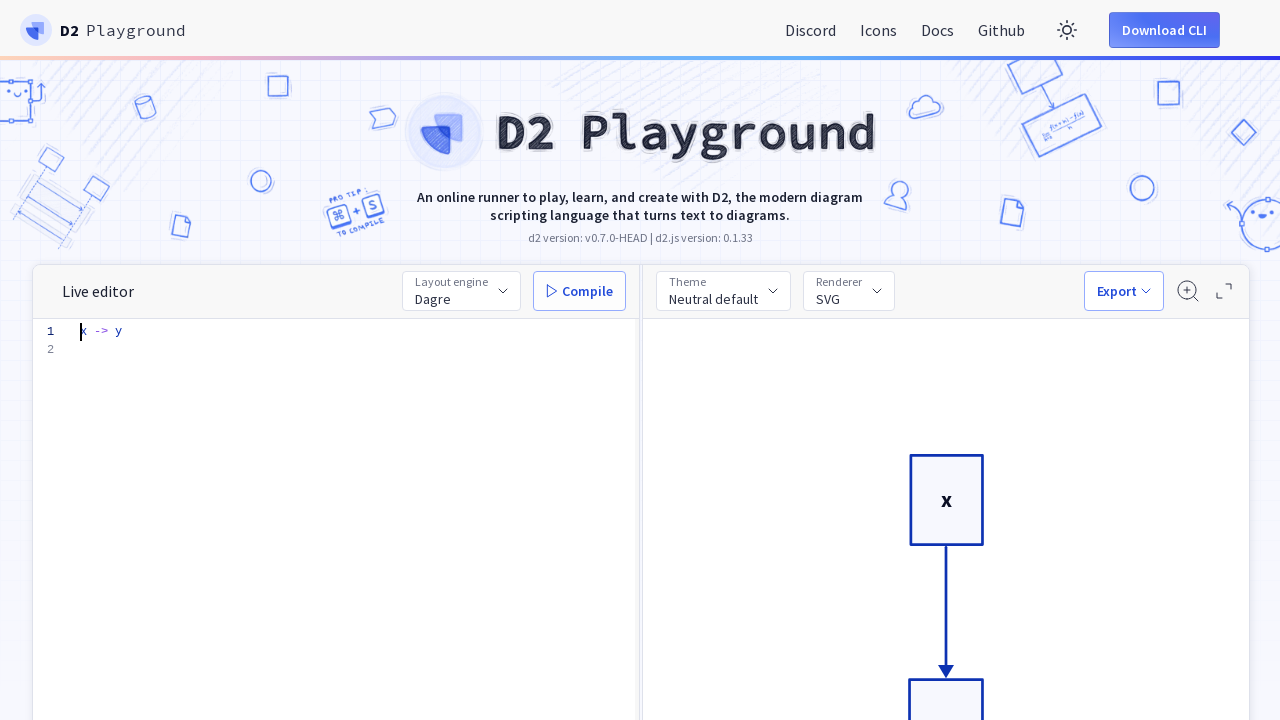

Filled code editor with D2 code: shape: cloud with user->server->database on #editor-main > div > div.overflow-guard > textarea
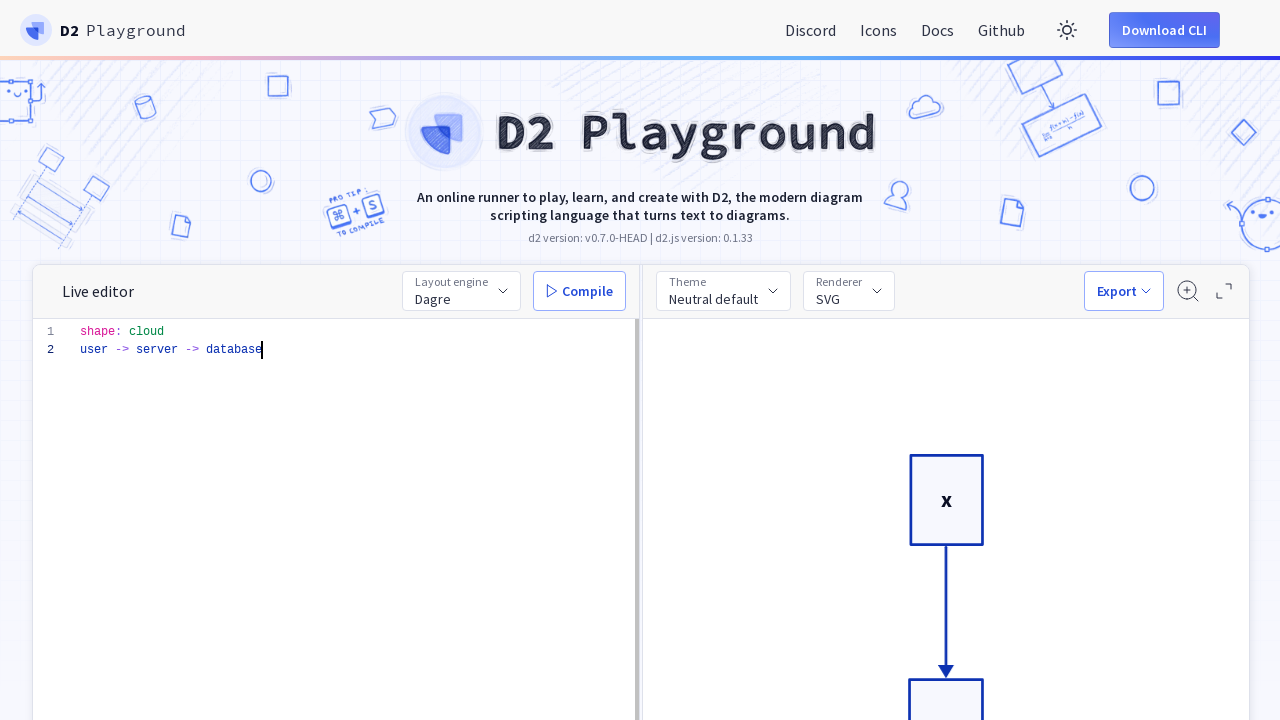

Clicked compile button at (580, 291) on #compile-btn
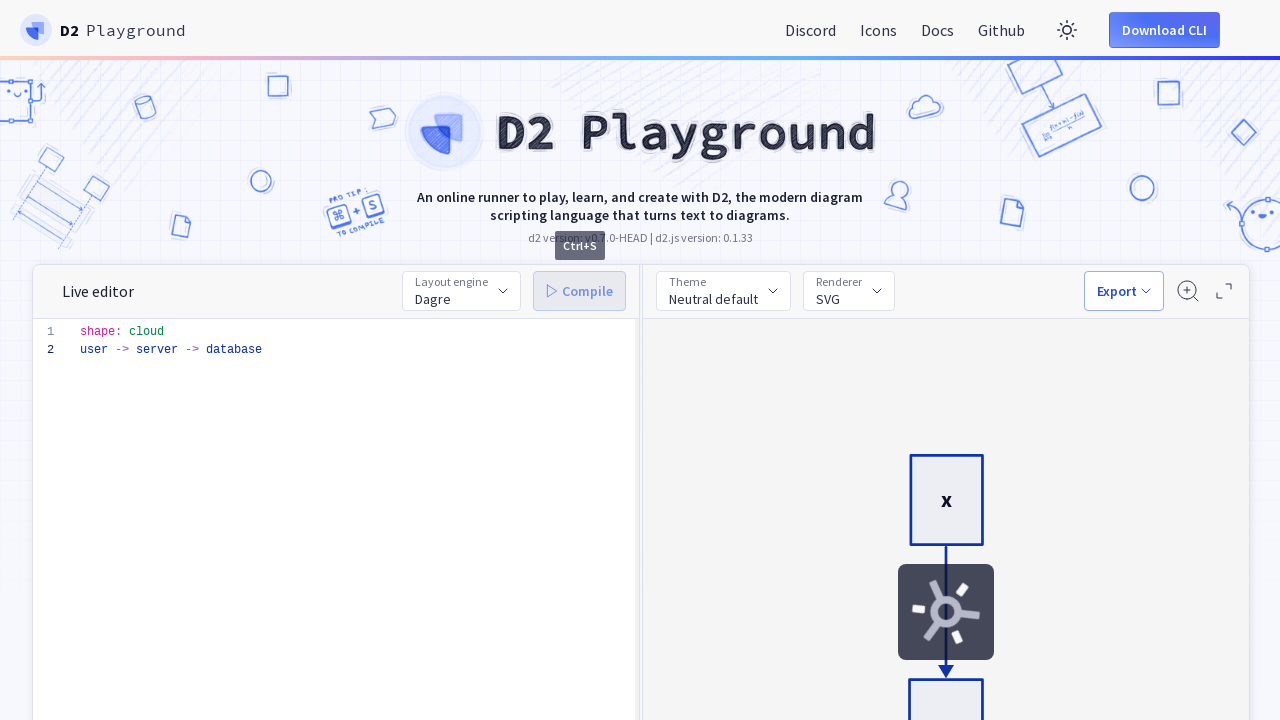

Waited for compilation to complete and theme button to become available
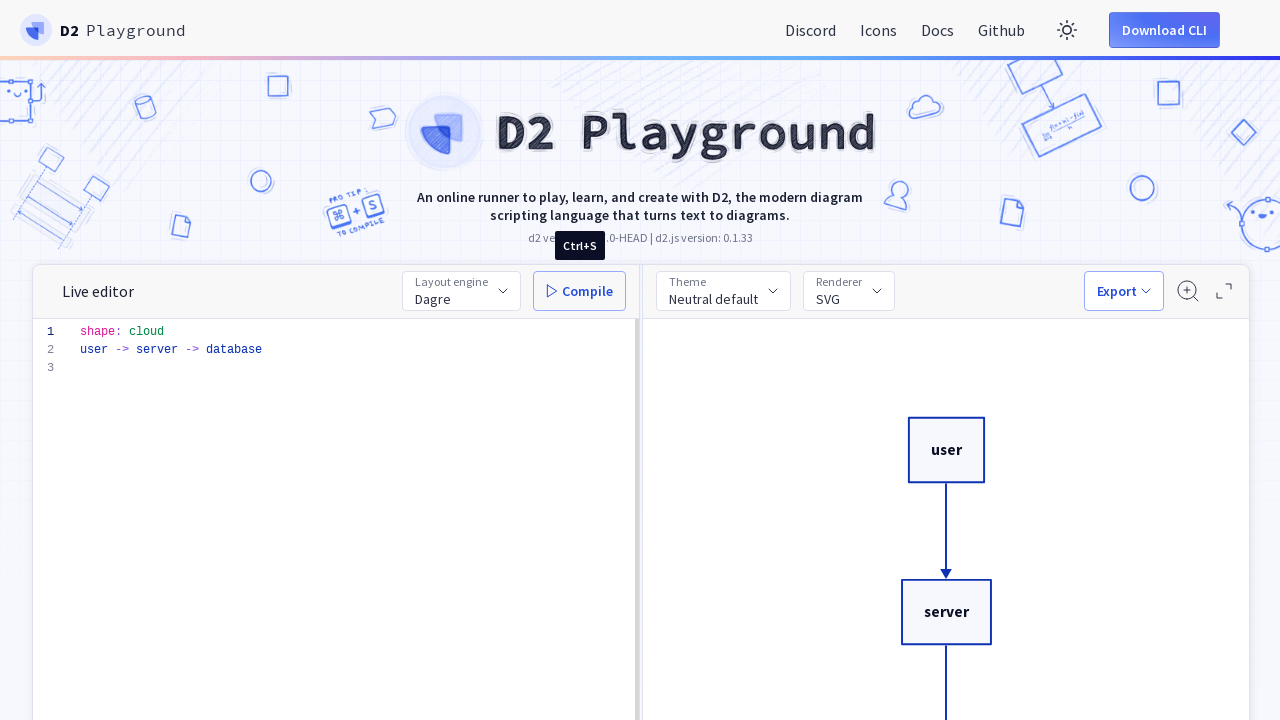

Clicked theme button to open theme menu at (723, 291) on #theme-btn
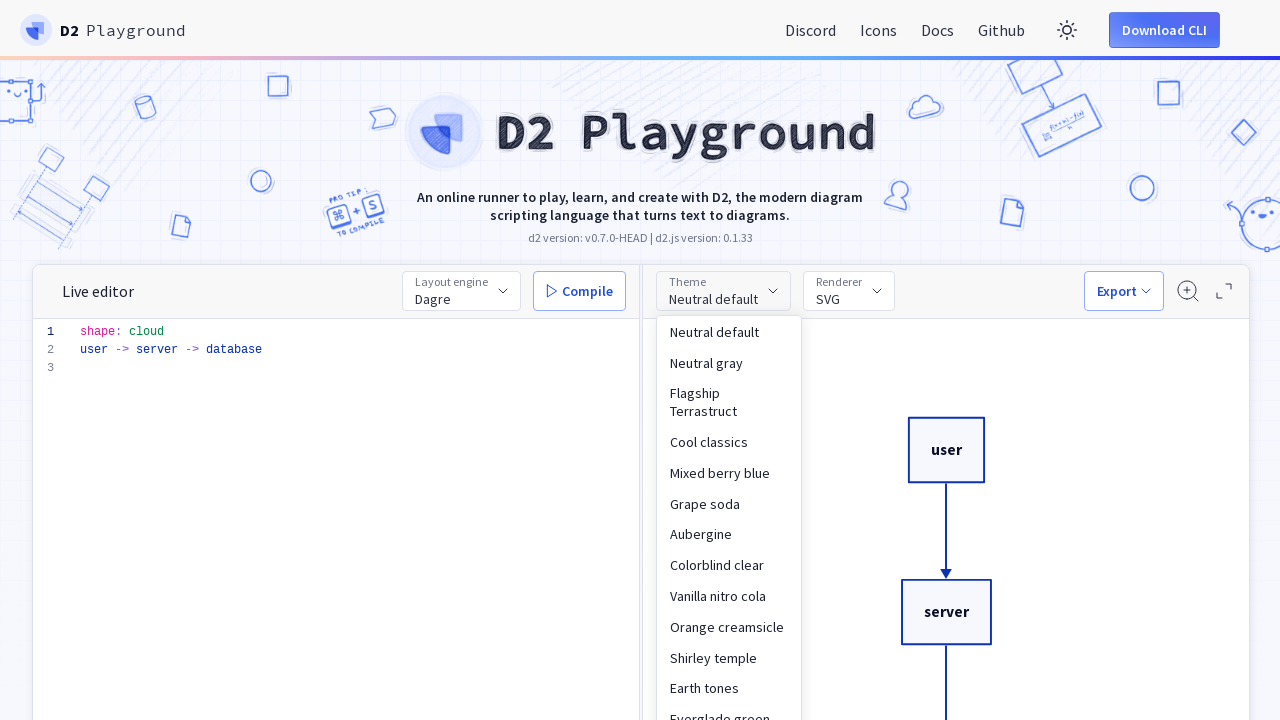

Selected 'Neutral gray' theme from theme menu at (729, 363) on text=Neutral gray
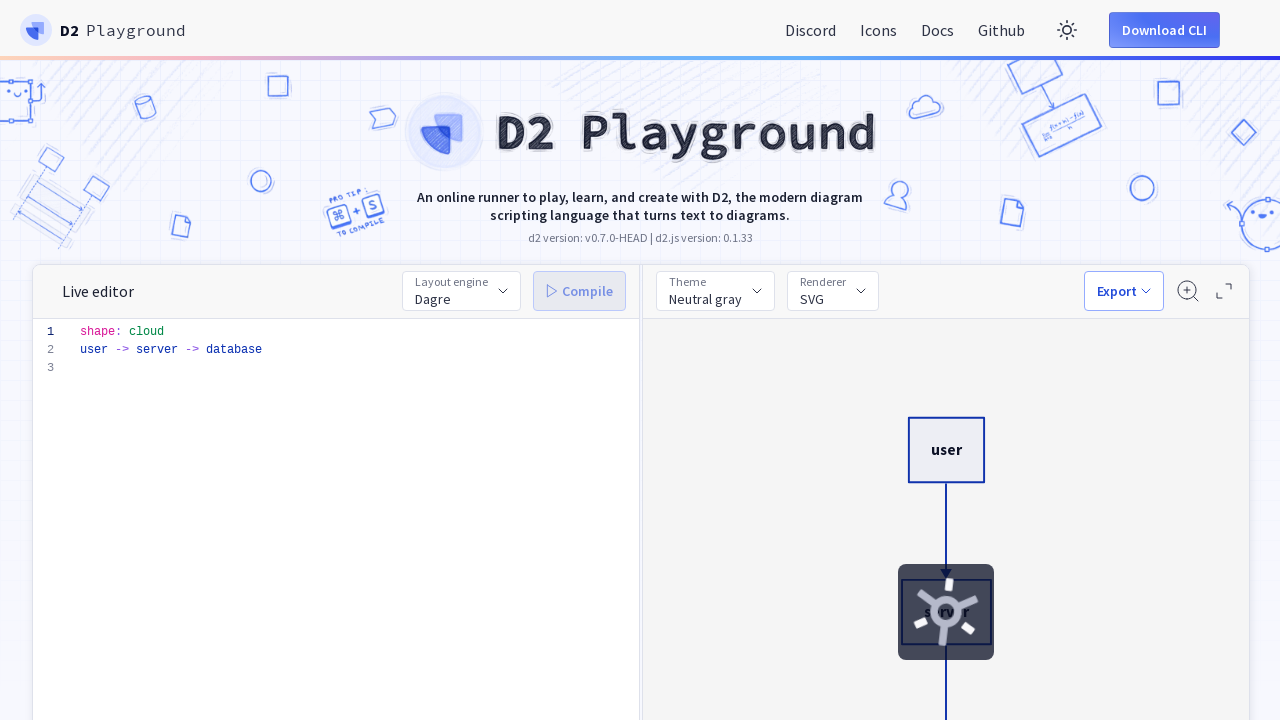

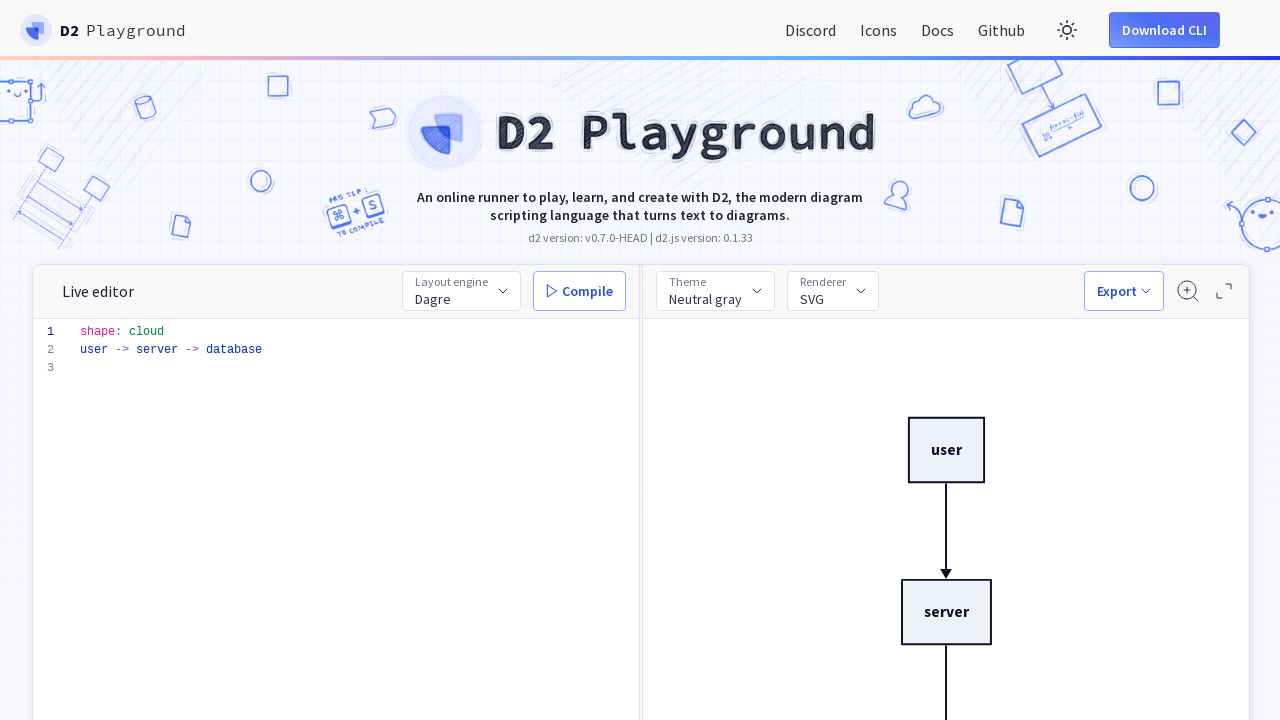